Tests JavaScript prompt dialog by clicking the JS Prompt button, accepting without entering text, and verifying the empty result

Starting URL: https://the-internet.herokuapp.com/javascript_alerts

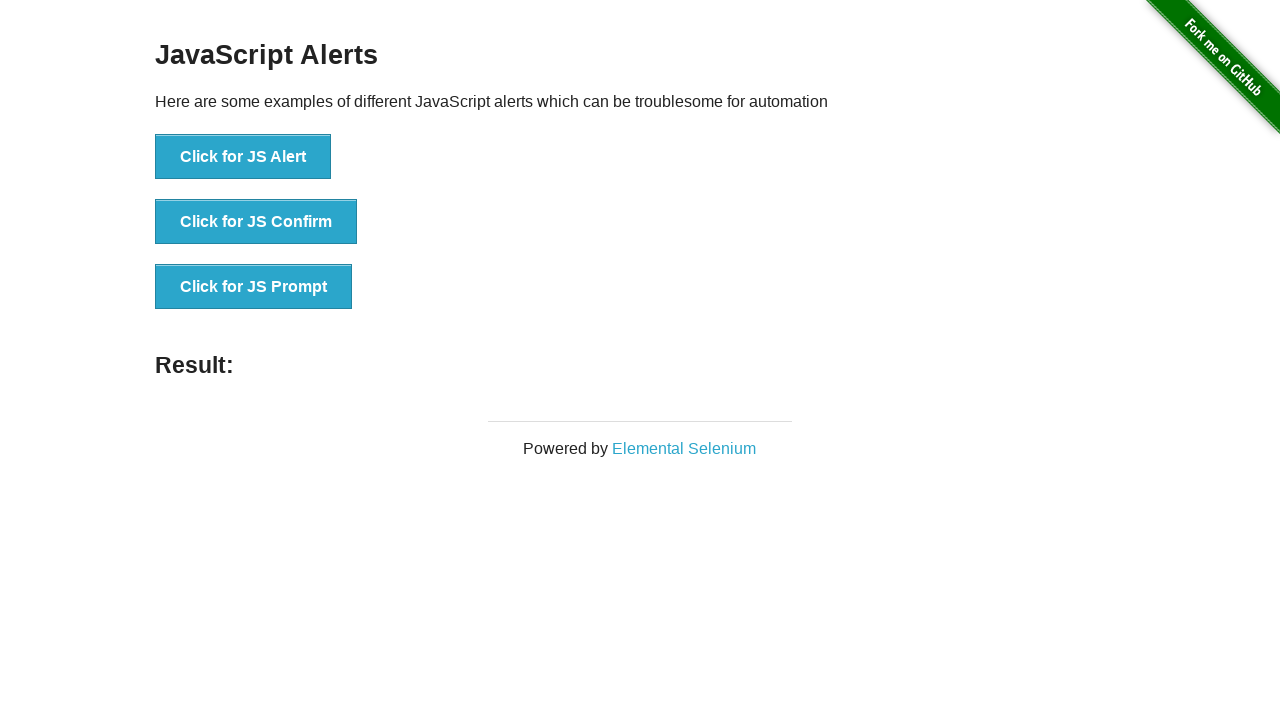

Set up dialog handler to accept prompt without entering text
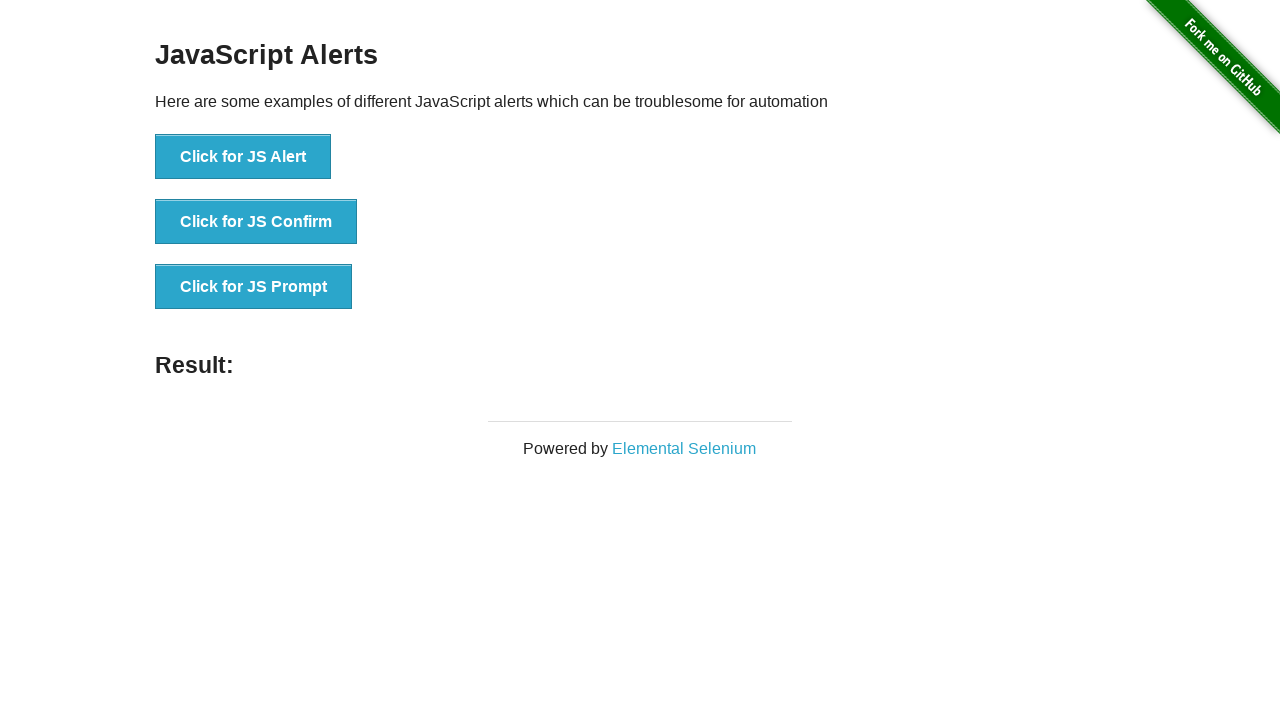

Clicked JS Prompt button at (254, 287) on xpath=//button[@onclick='jsPrompt()']
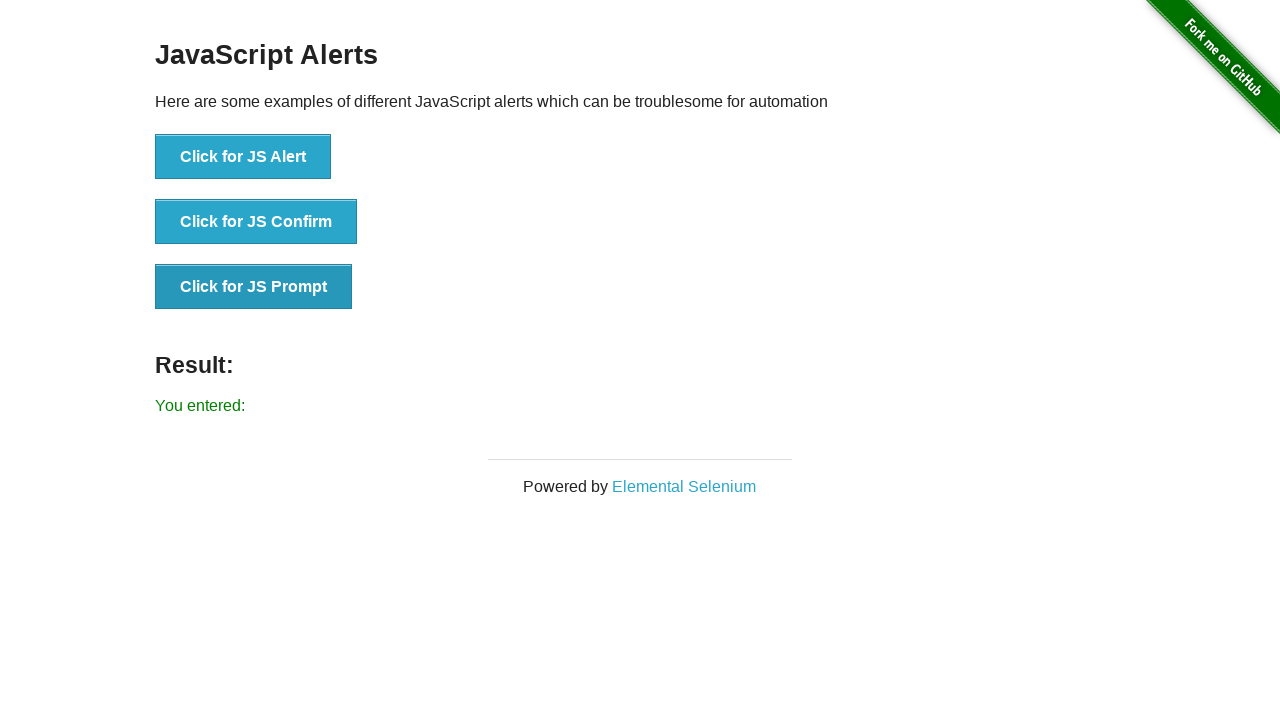

Result message appeared after accepting empty prompt
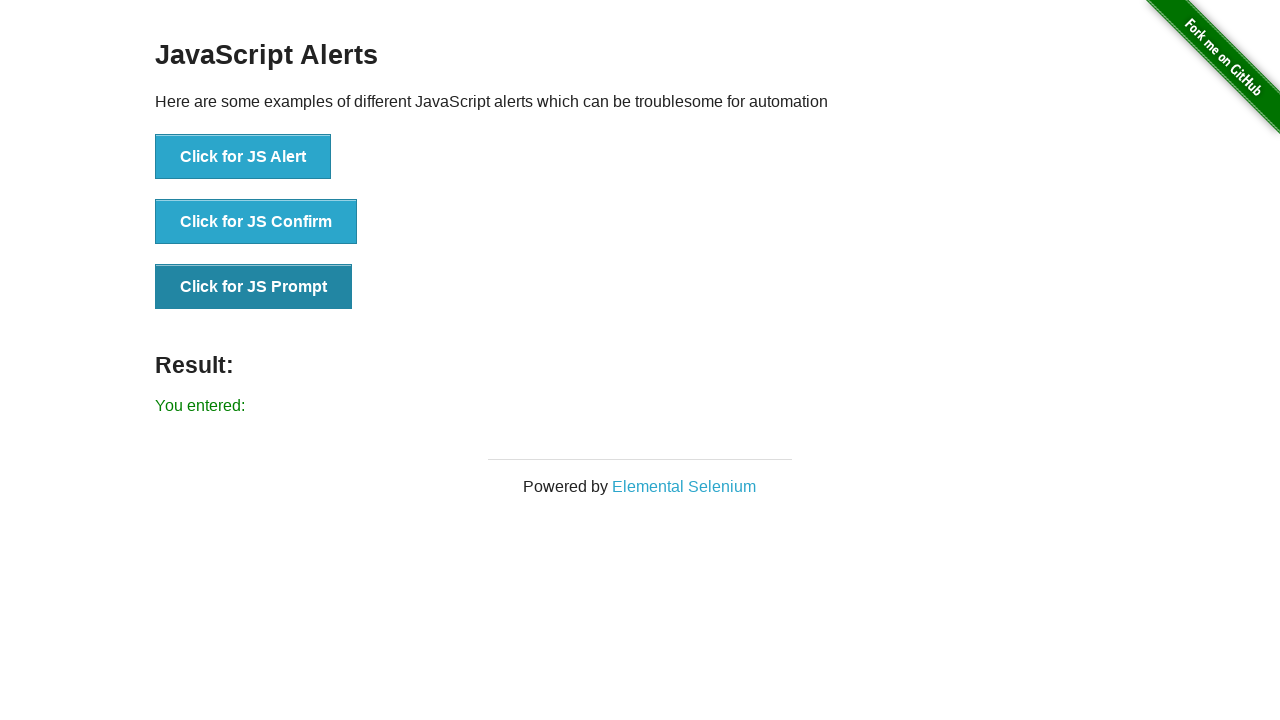

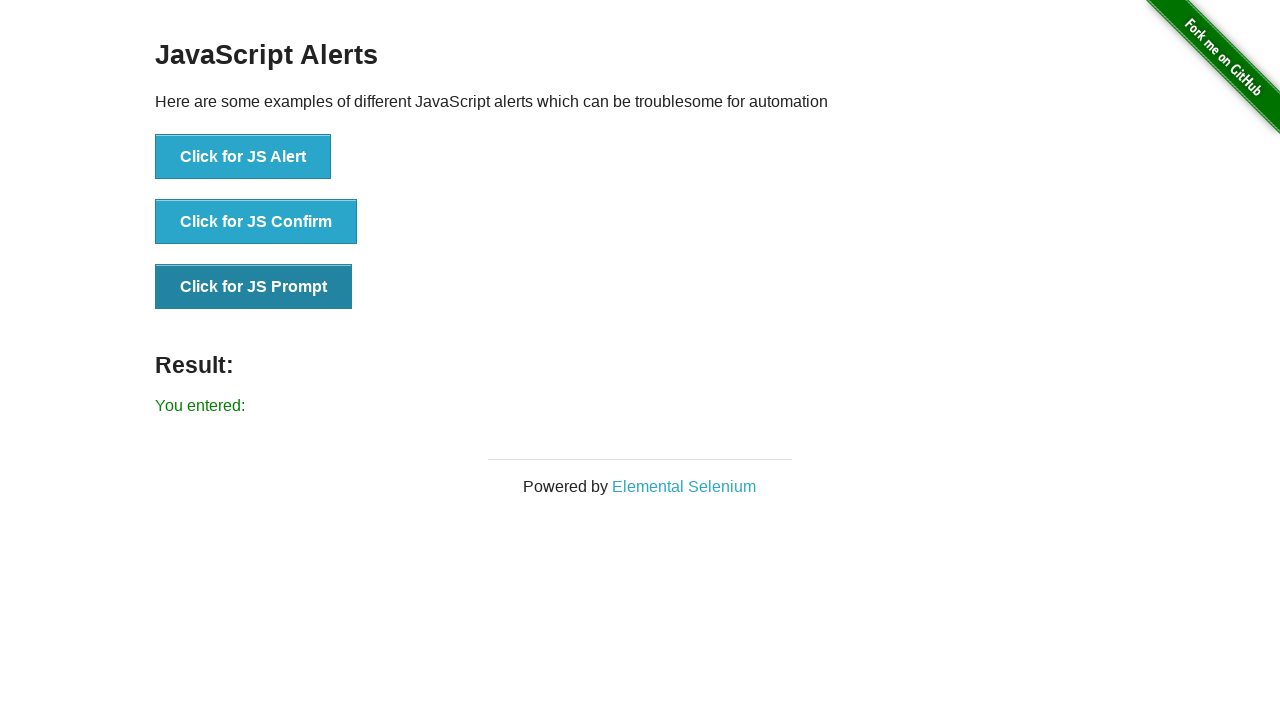